Tests entering text into a full name input field on a form practice page

Starting URL: https://letcode.in/edit

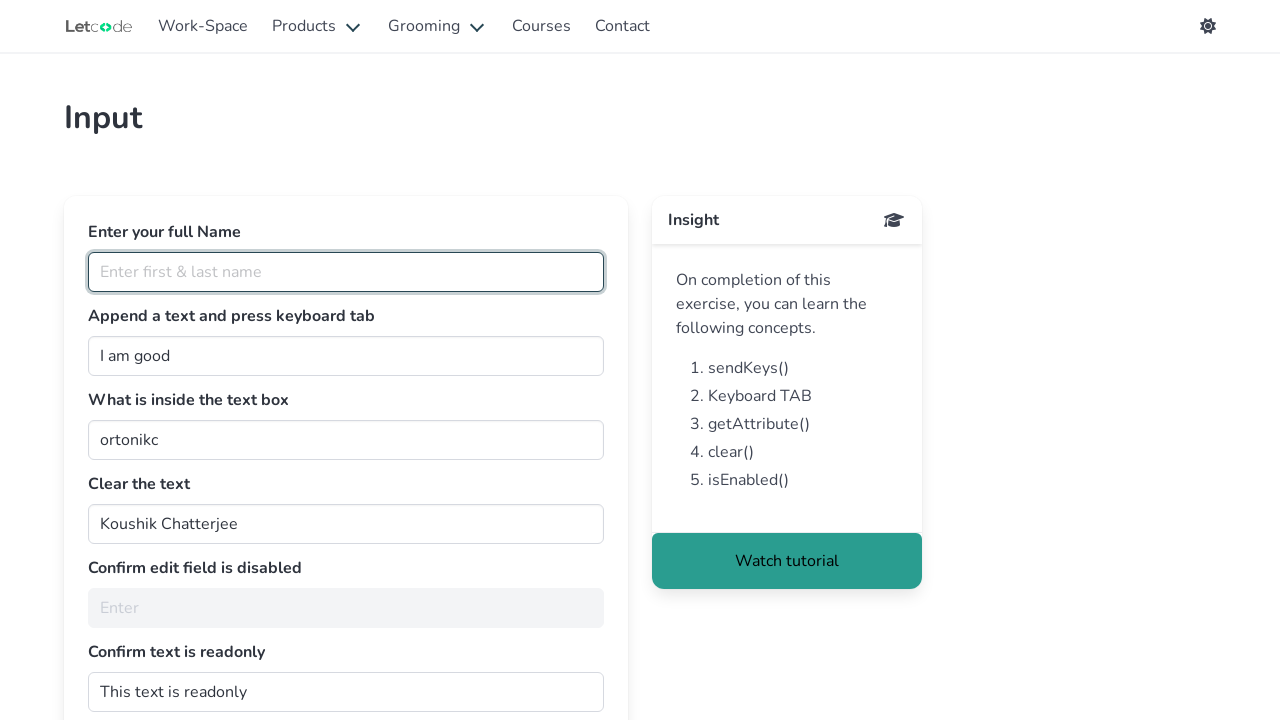

Entered 'Mayank' into the full name input field on #fullName
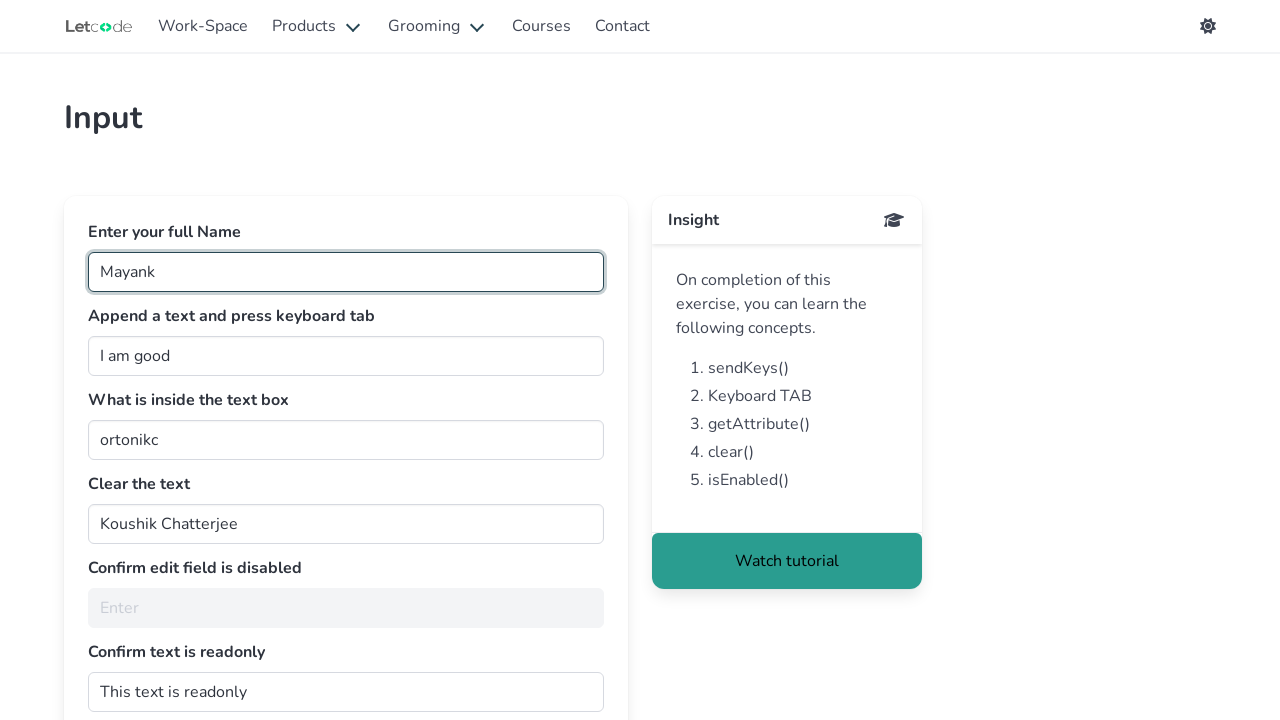

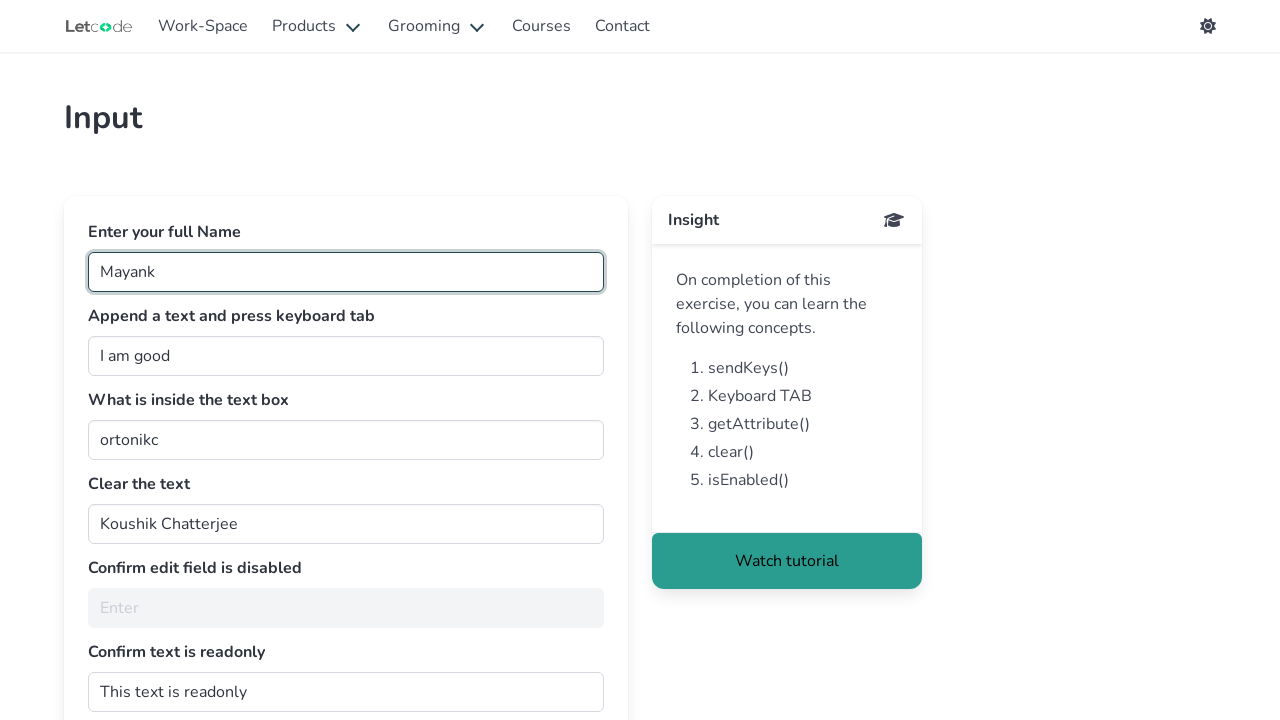